Tests Bootstrap dropdown functionality by clicking the dropdown button and selecting an option from the menu

Starting URL: https://getbootstrap.com/docs/4.0/components/dropdowns/

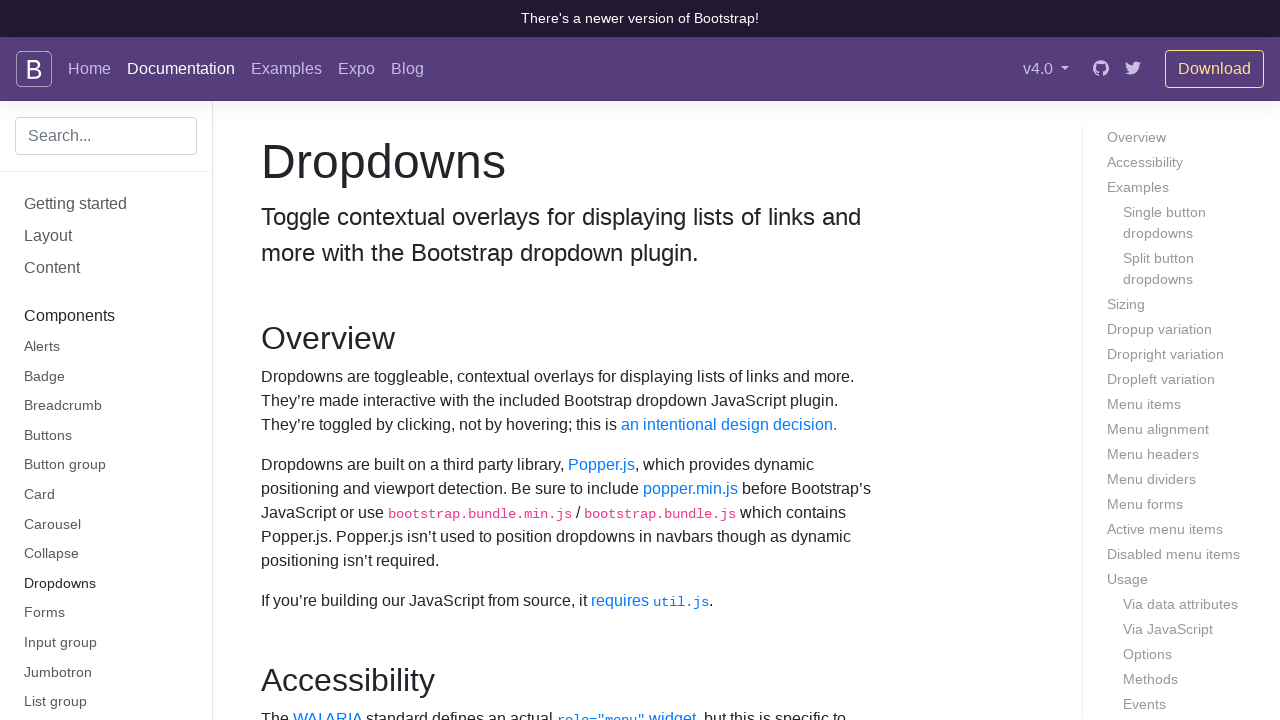

Navigated to Bootstrap dropdowns documentation page
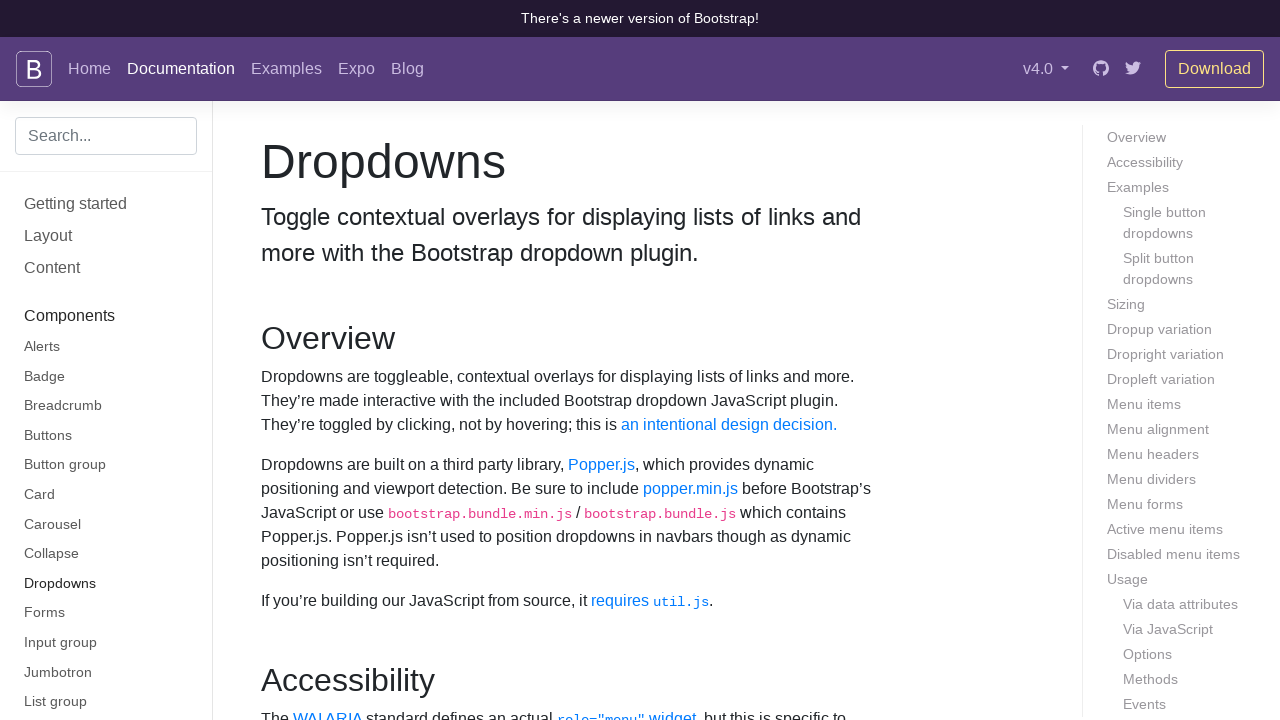

Clicked dropdown button to open menu at (361, 360) on #dropdownMenuLink
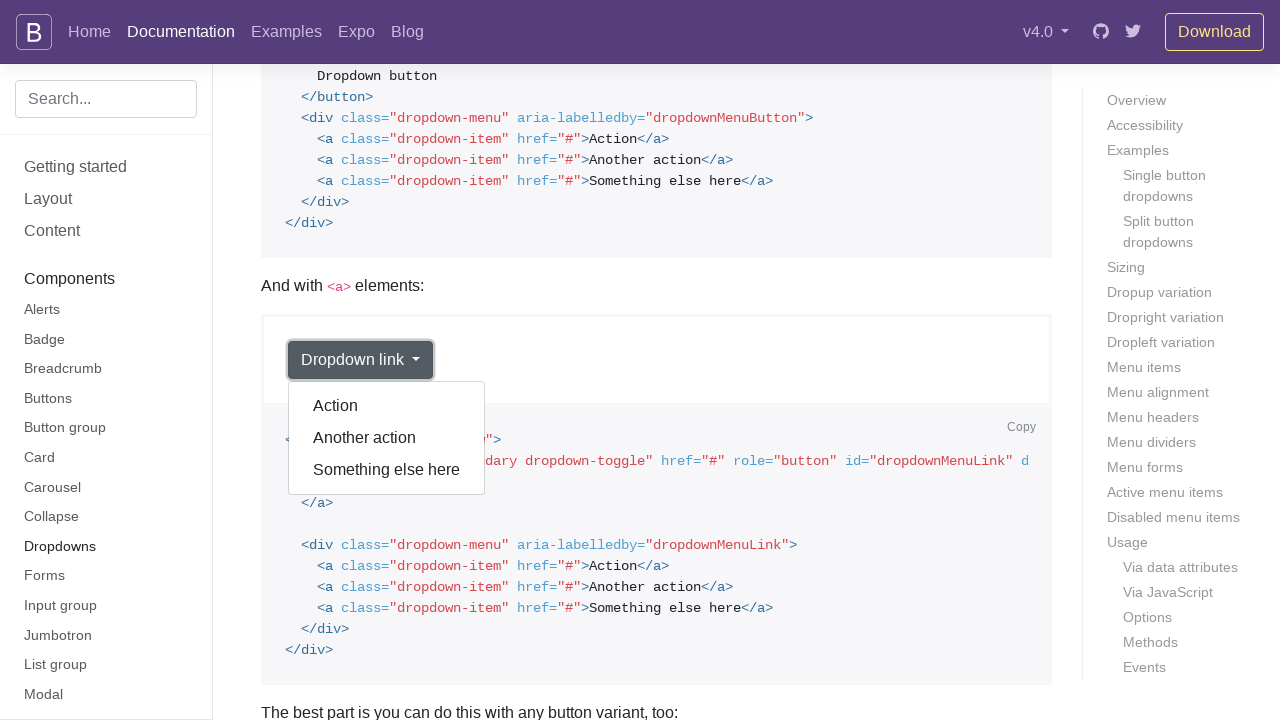

Dropdown menu became visible
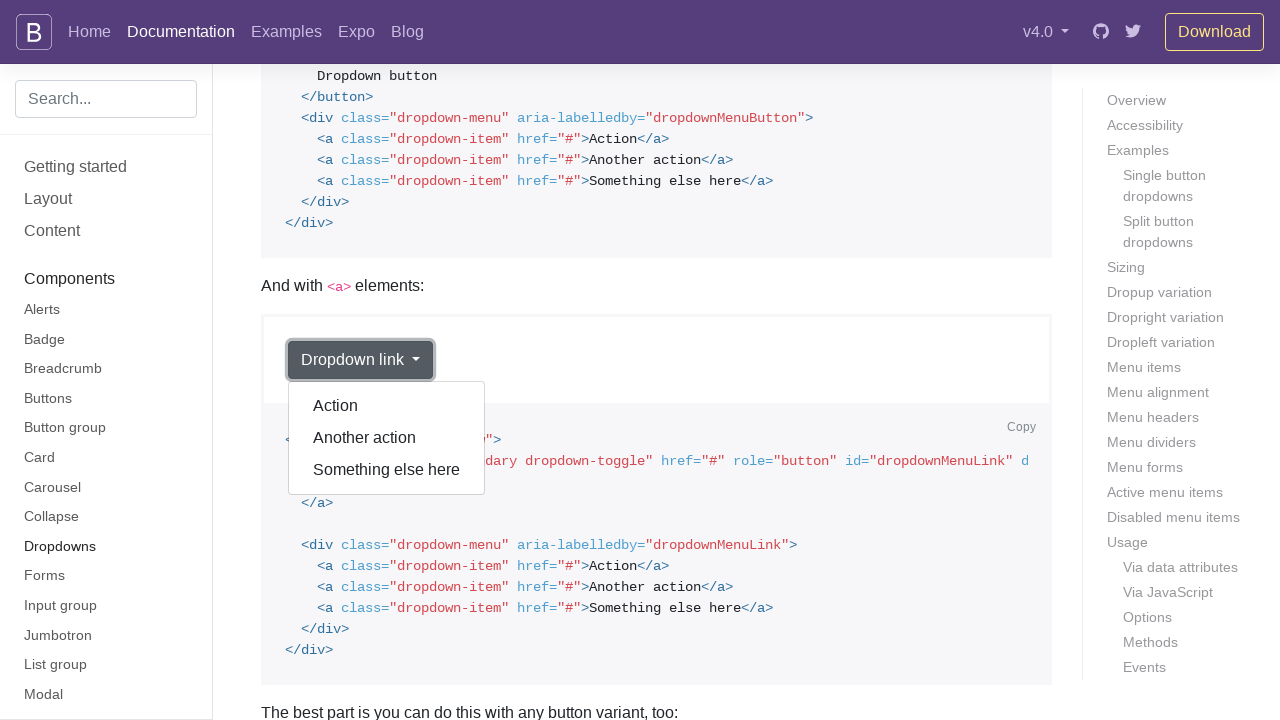

Selected 'Something else here' option from dropdown menu at (387, 470) on div.dropdown-menu.show a >> nth=2
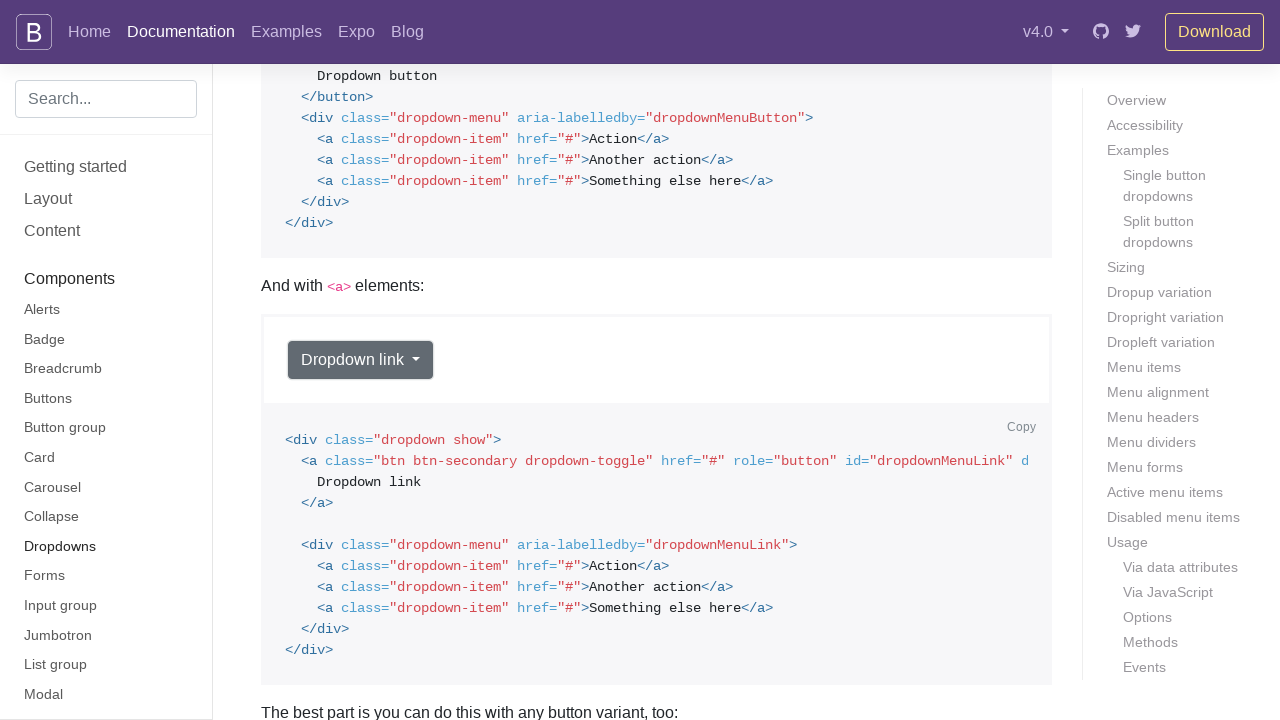

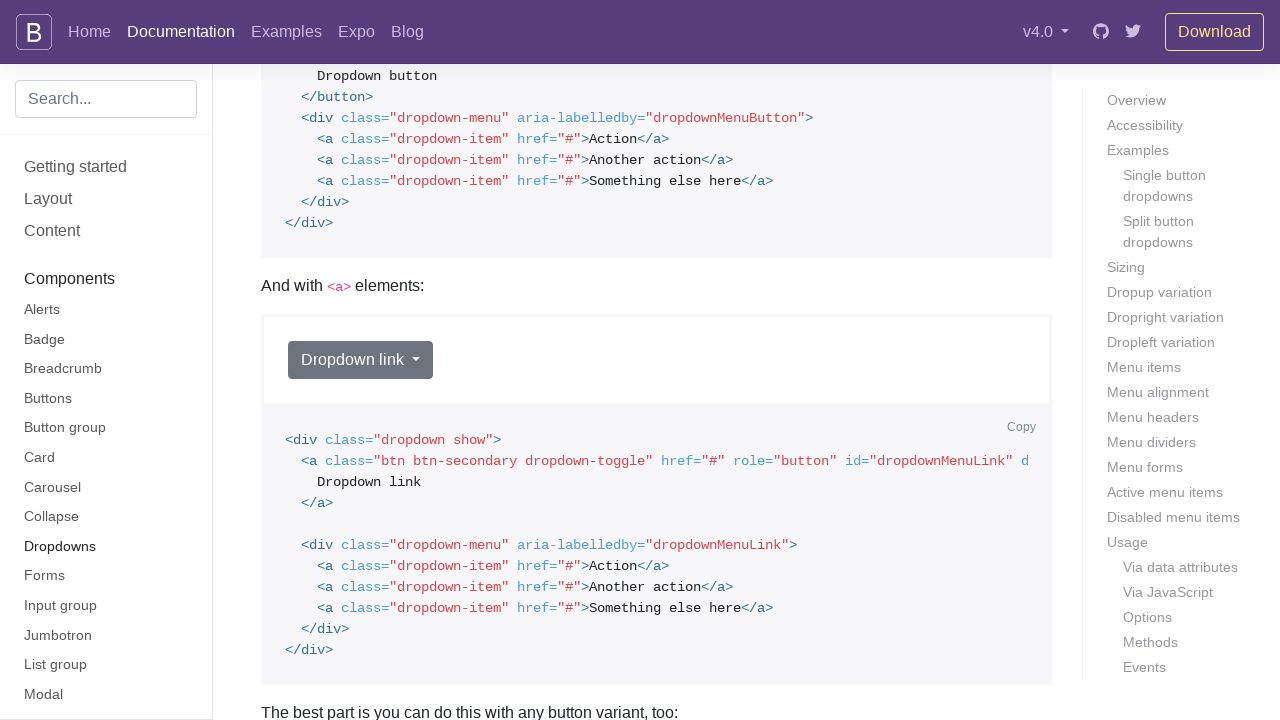